Navigates to automation exercise website and clicks on the login/signup icon (lock icon)

Starting URL: https://automationexercise.com

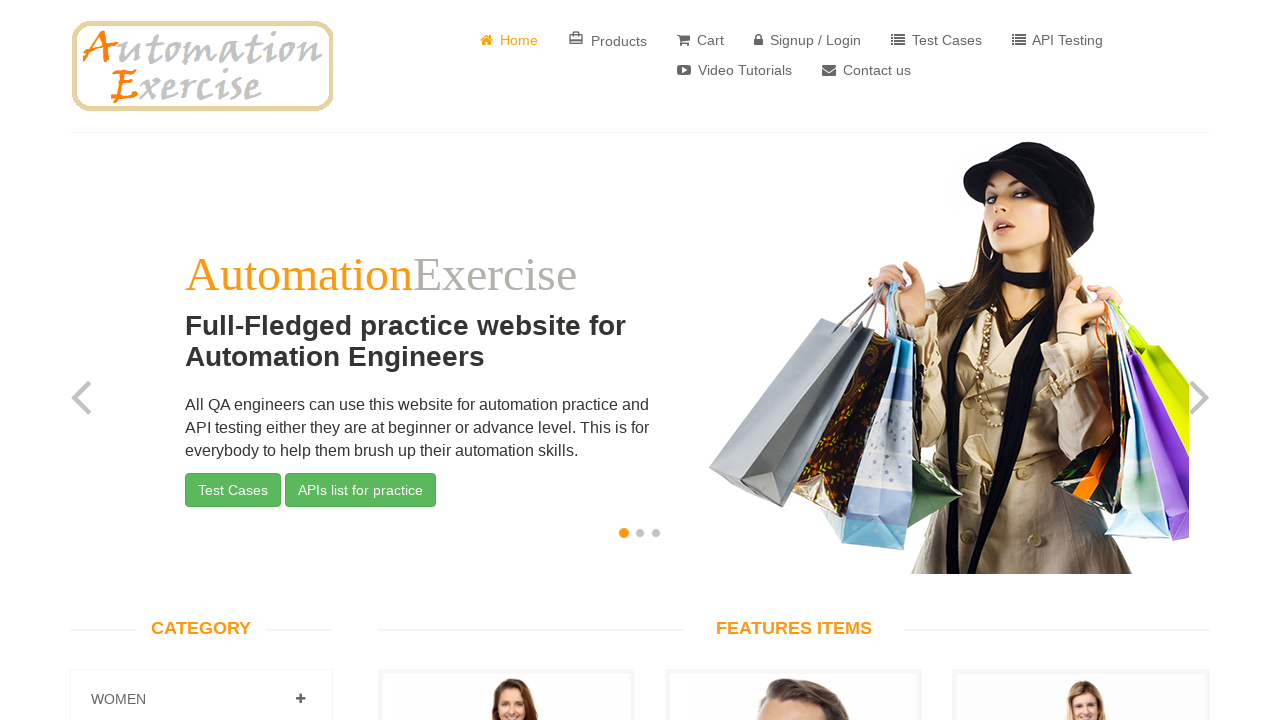

Navigated to https://automationexercise.com
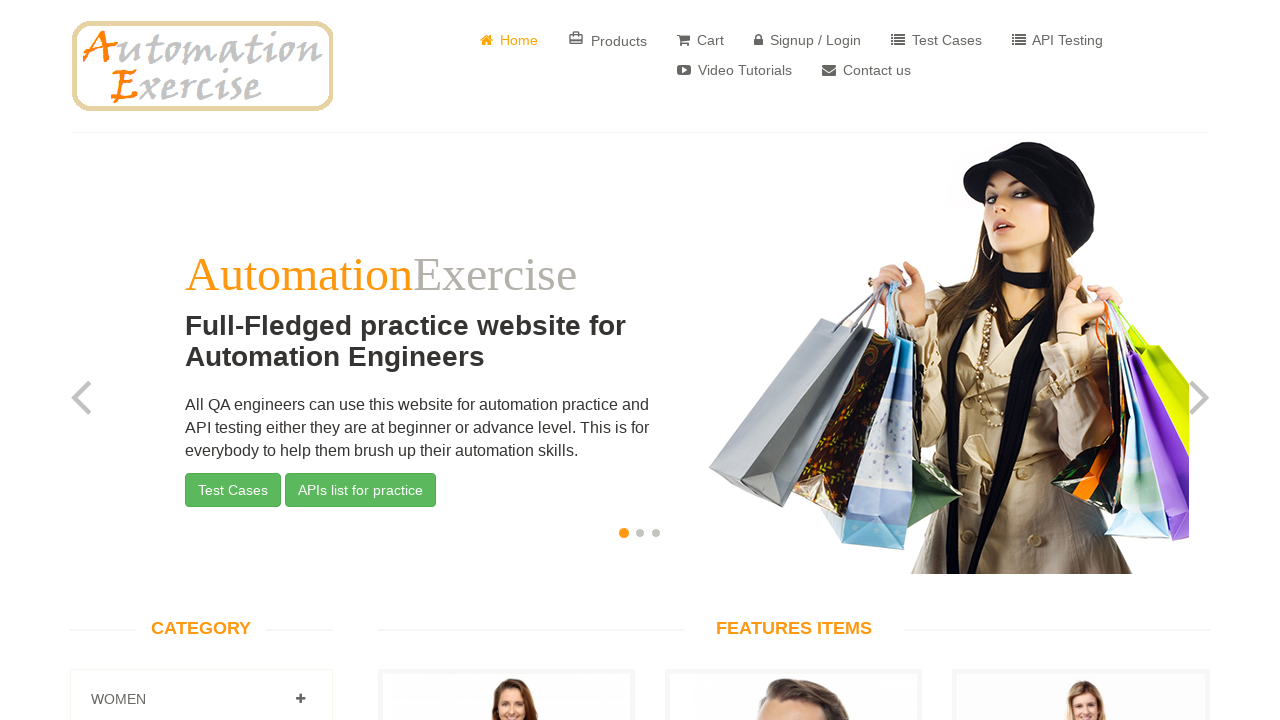

Clicked on the login/signup lock icon at (758, 40) on xpath=//*[@class='fa fa-lock']
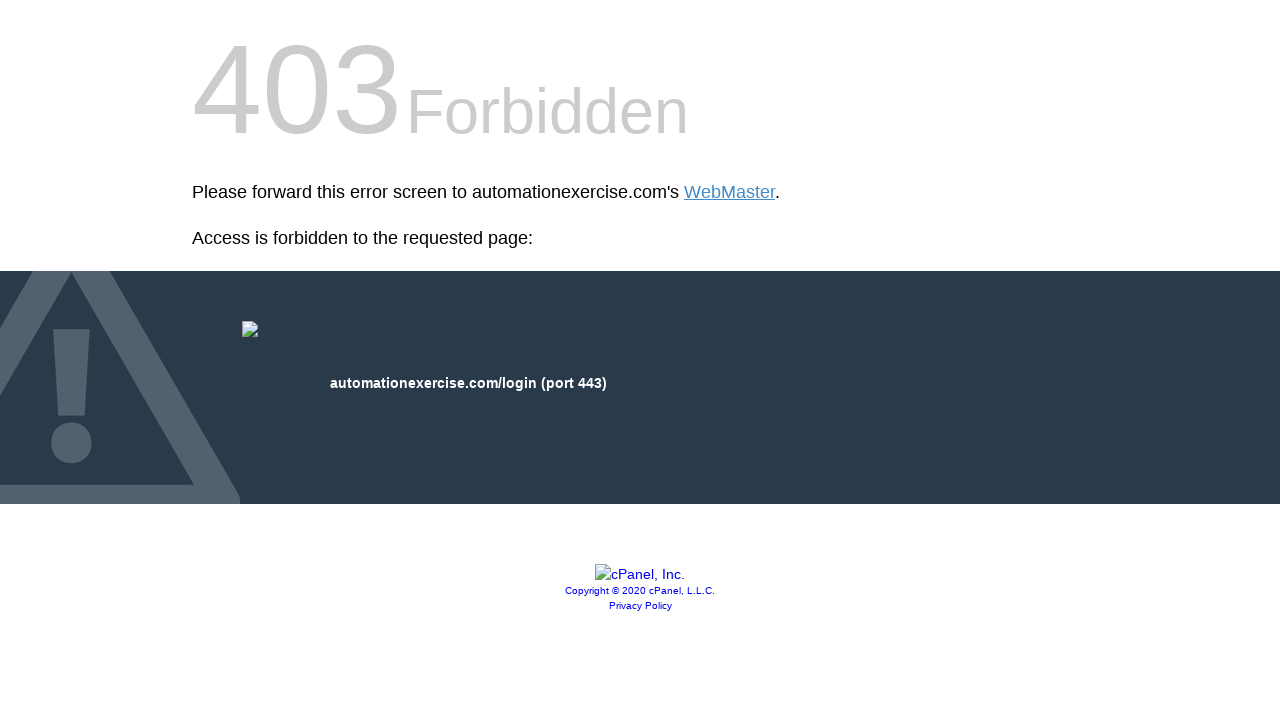

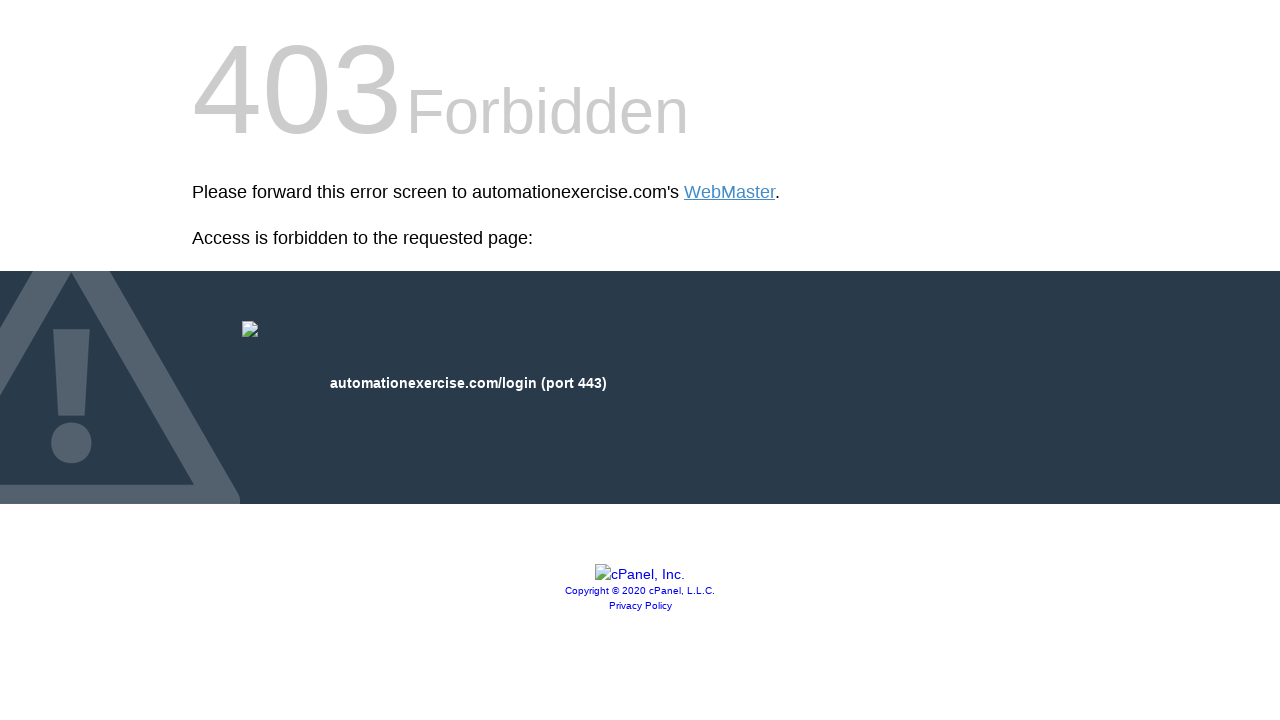